Tests that the registration form rejects invalid email formats by submitting various invalid email addresses and verifying the form is not submitted.

Starting URL: https://demoqa.com/automation-practice-form

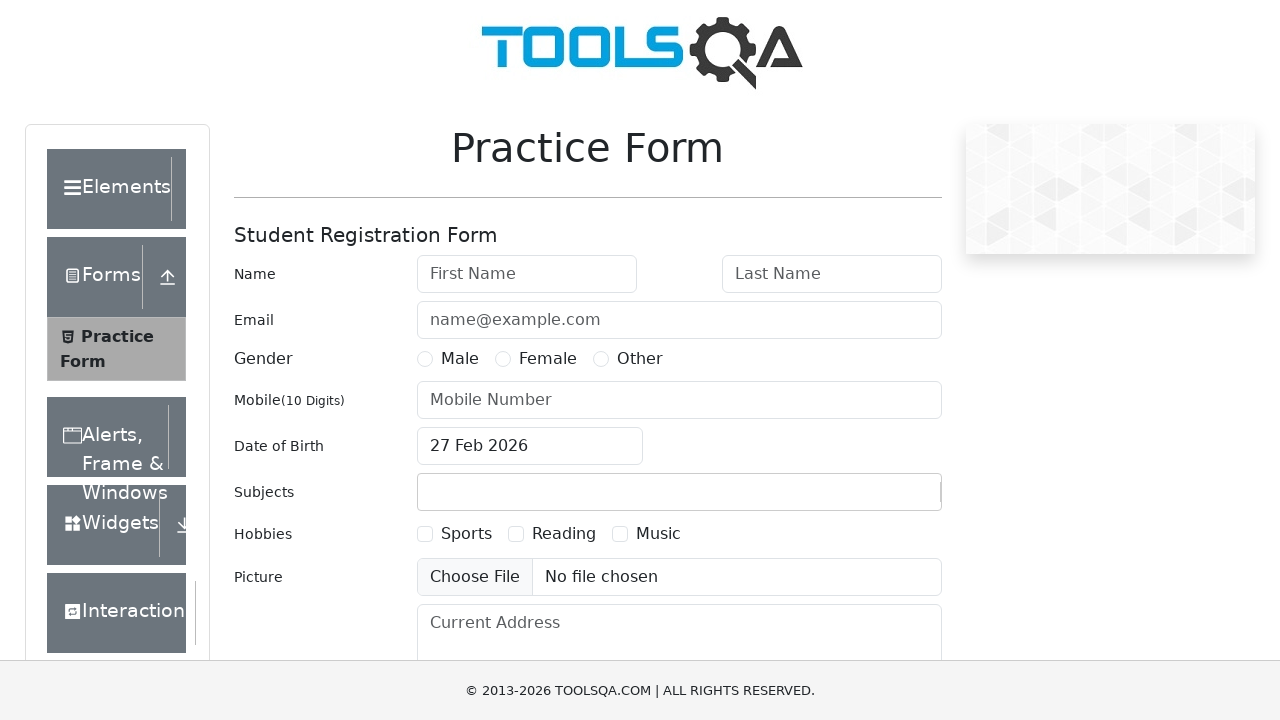

Filled email field with invalid format 'invalidemail' (missing @ symbol) on #userEmail
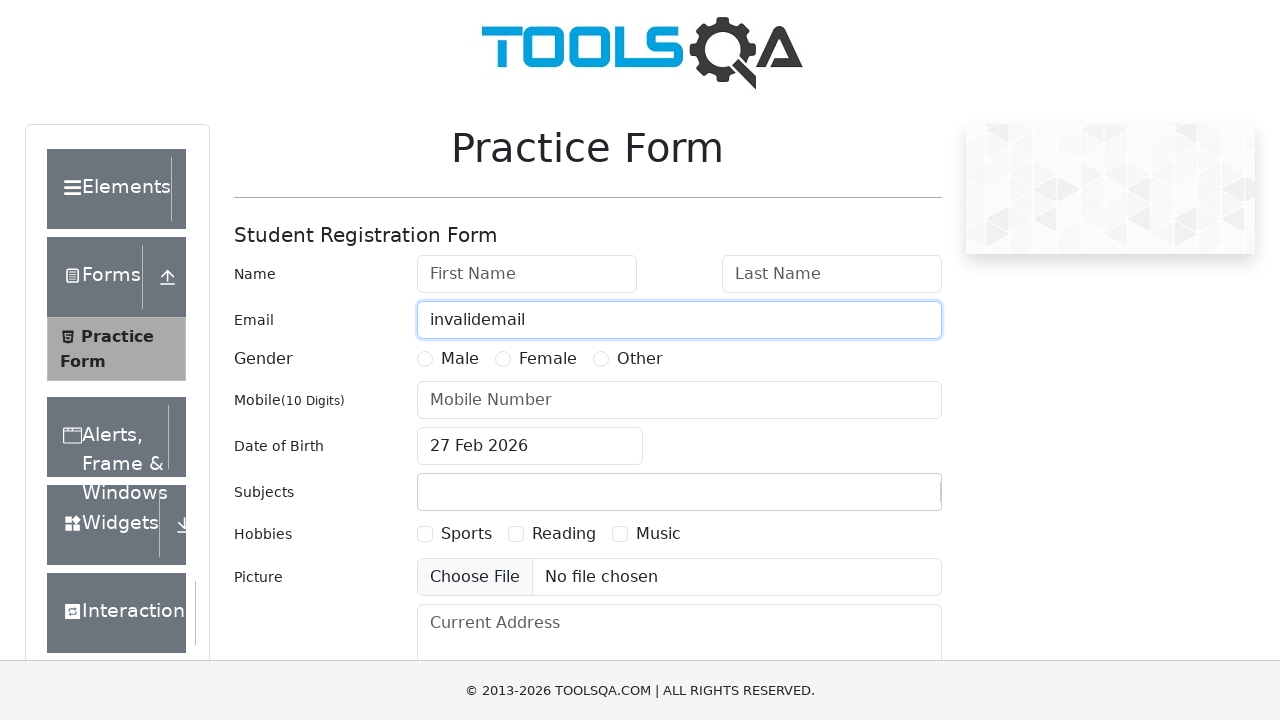

Scrolled submit button into view
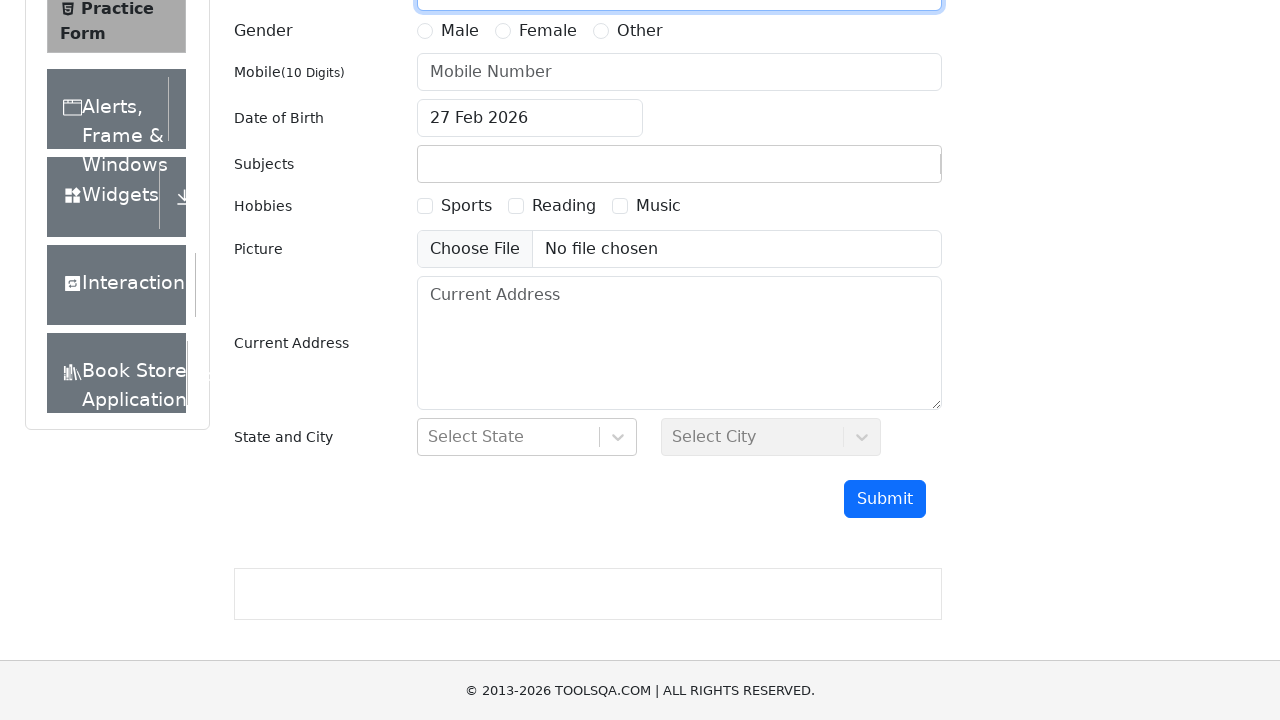

Clicked submit button with invalid email 'invalidemail' at (885, 499) on #submit
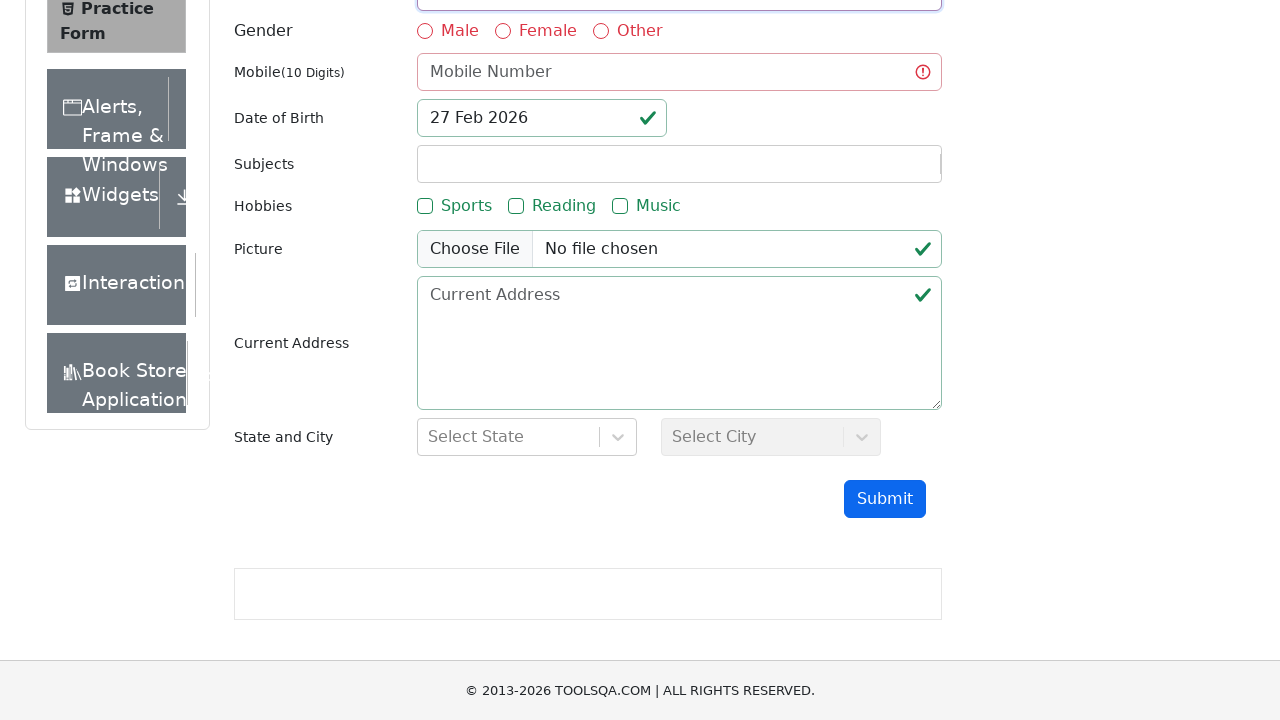

Cleared email field on #userEmail
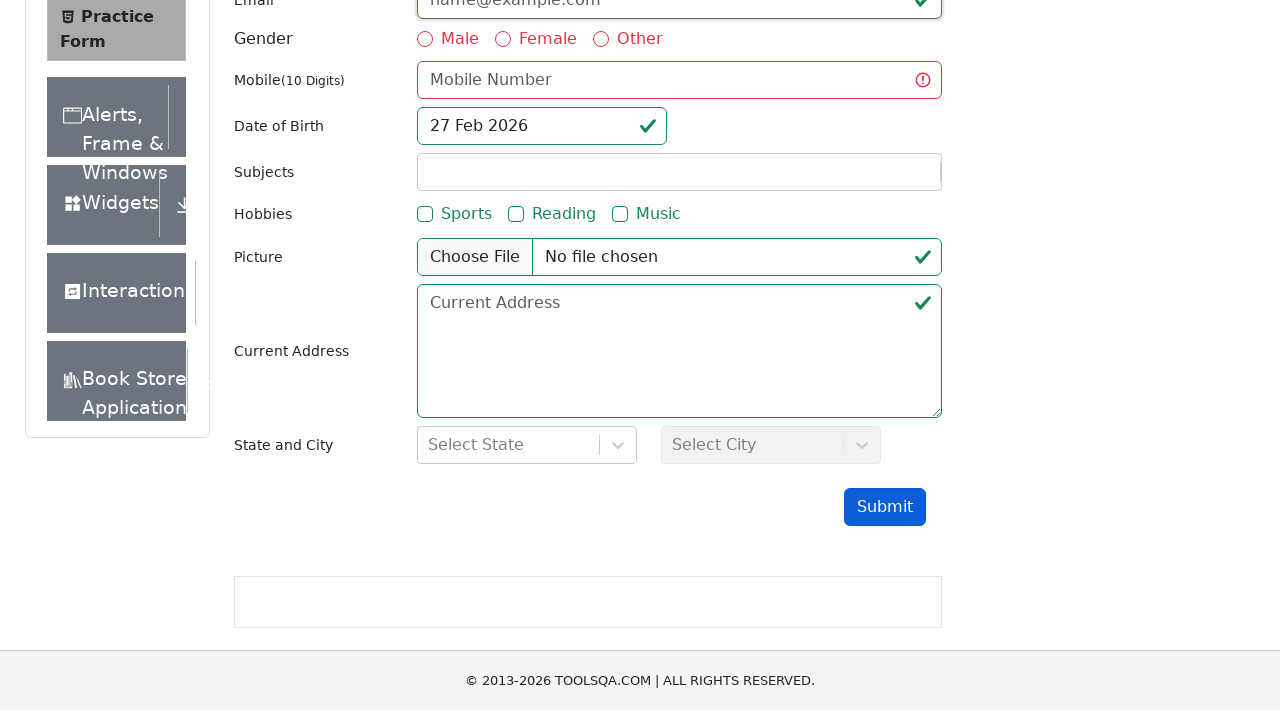

Filled email field with invalid format 'test@' (missing domain) on #userEmail
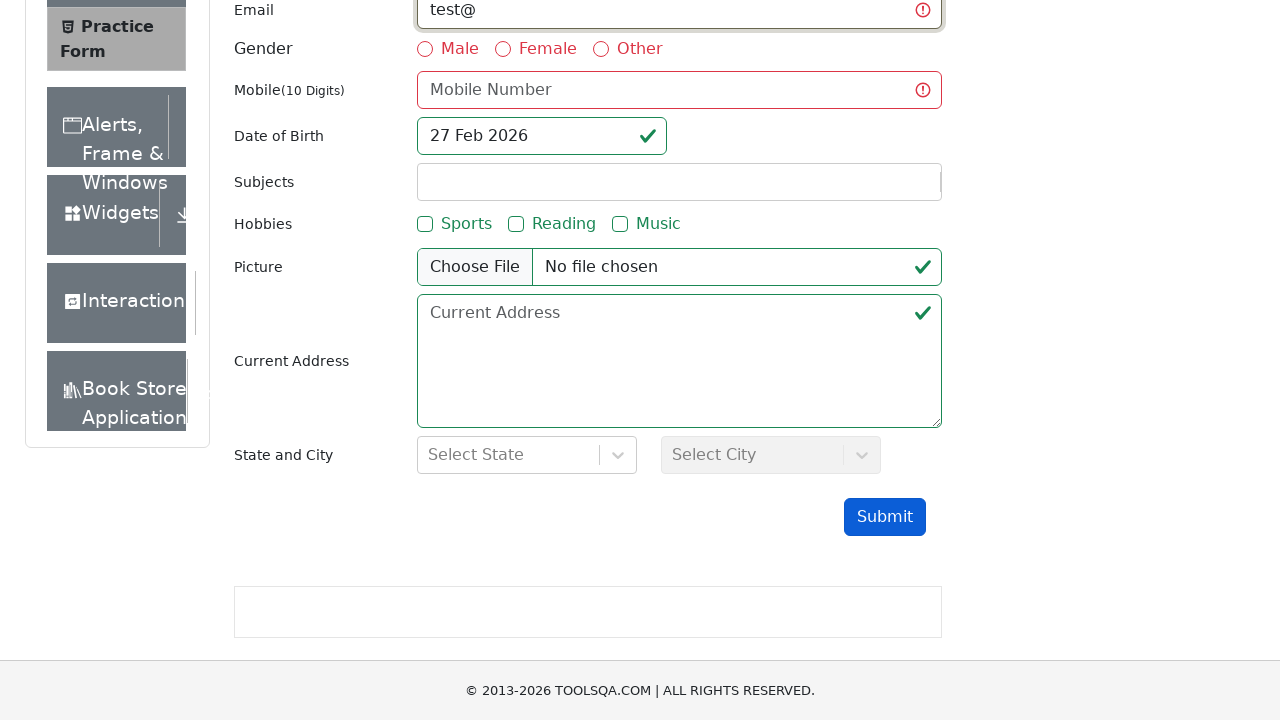

Clicked submit button with invalid email 'test@' at (885, 517) on #submit
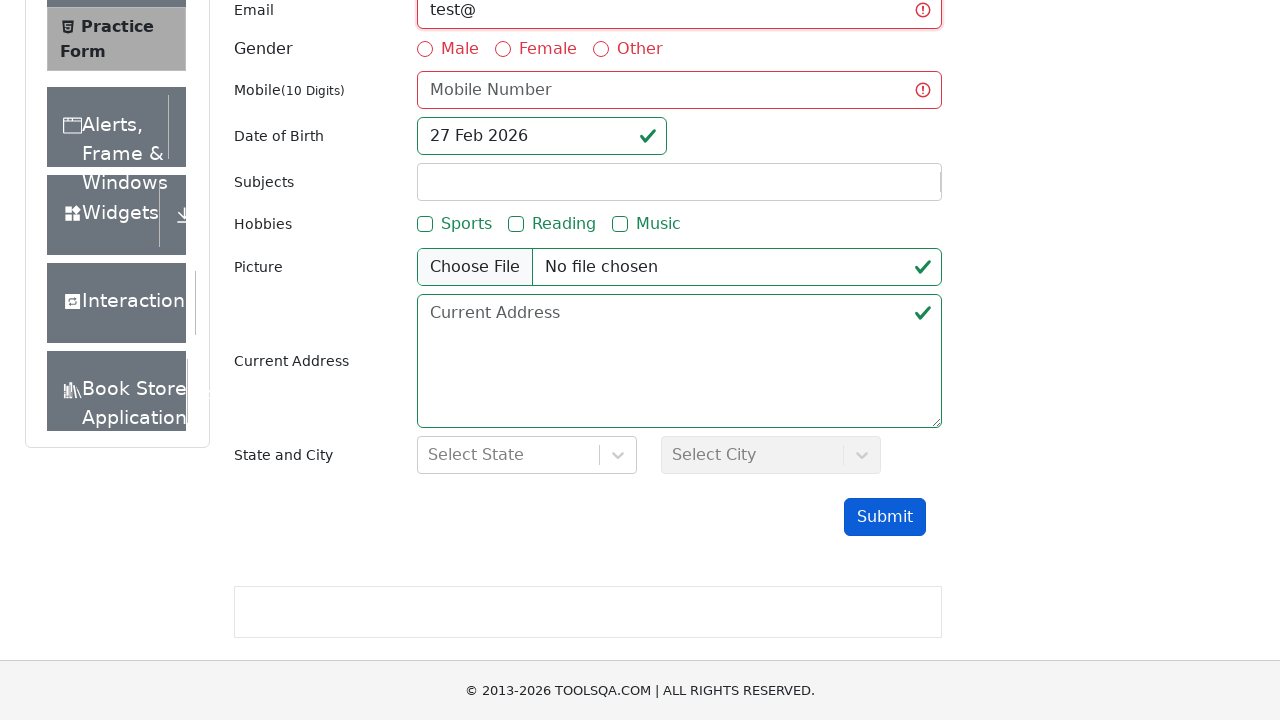

Cleared email field on #userEmail
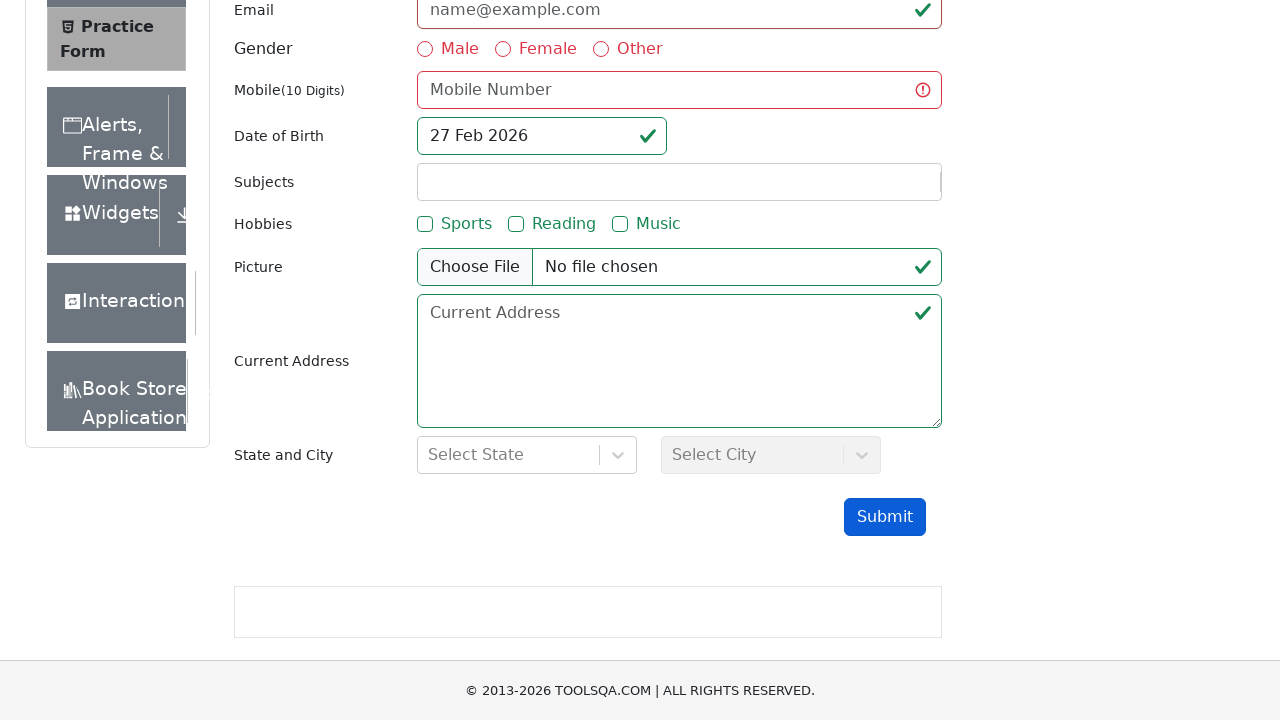

Filled email field with invalid format '@example.com' (missing local part) on #userEmail
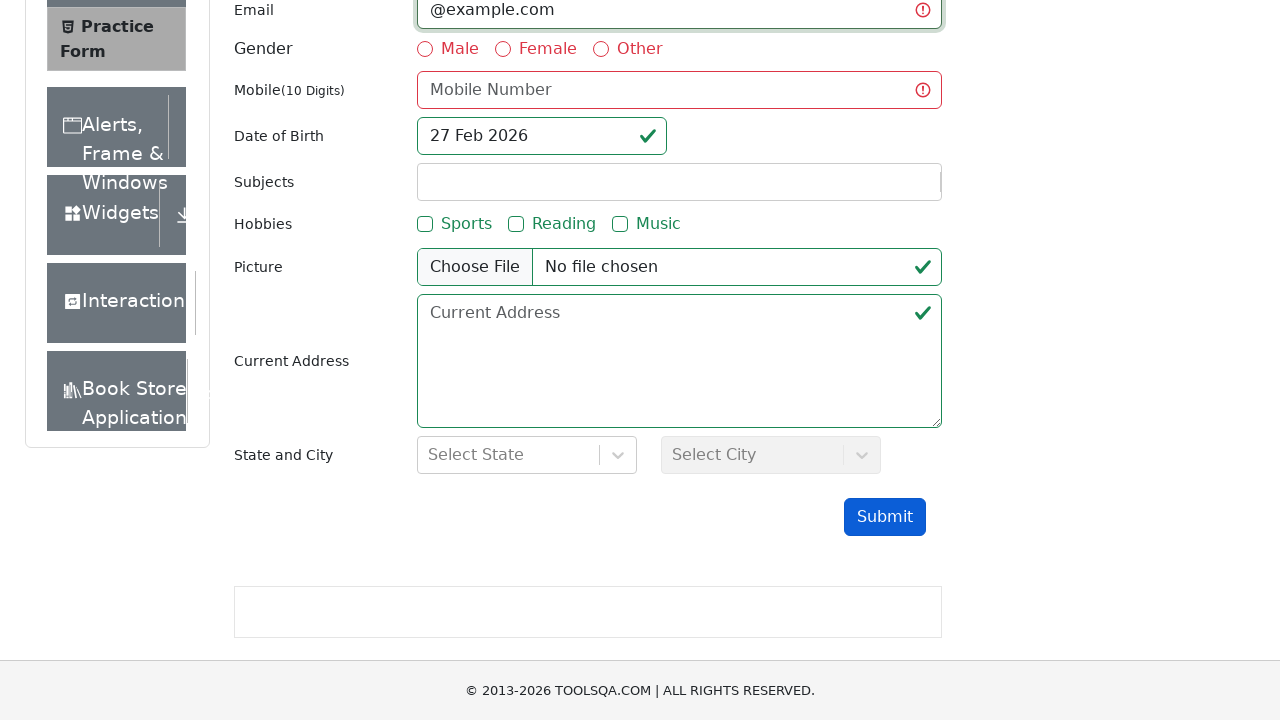

Clicked submit button with invalid email '@example.com' at (885, 517) on #submit
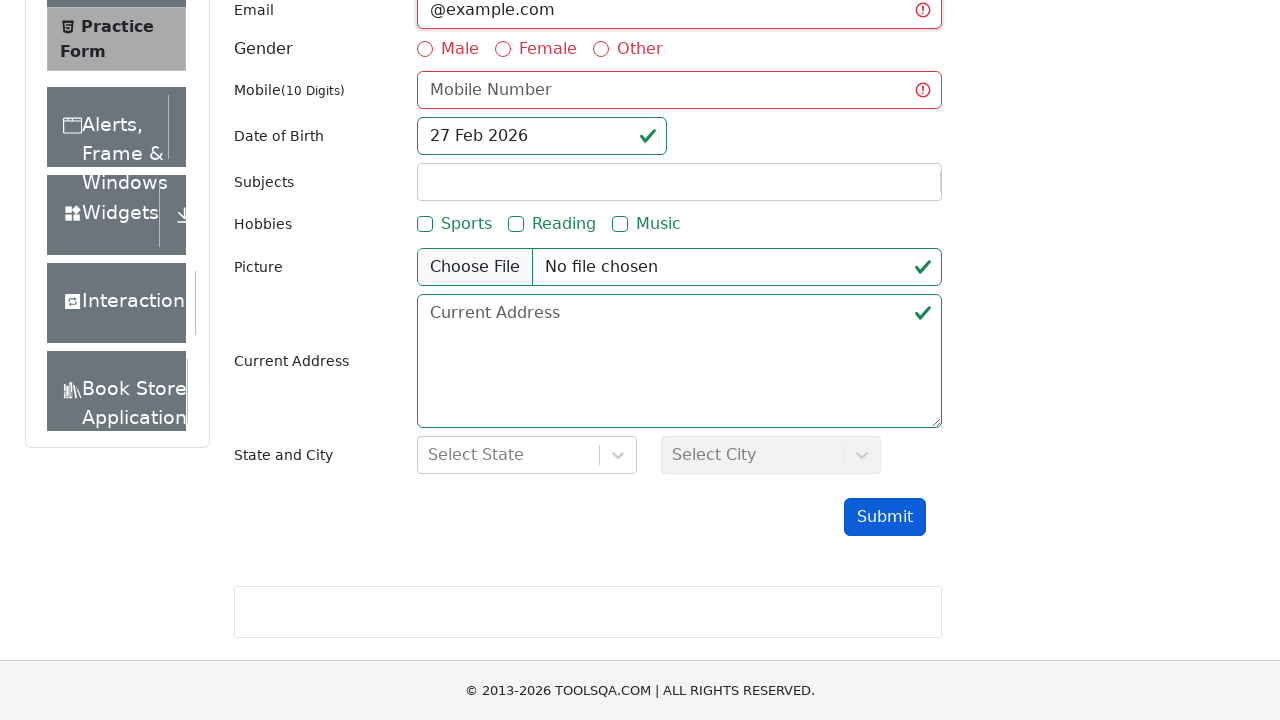

Cleared email field on #userEmail
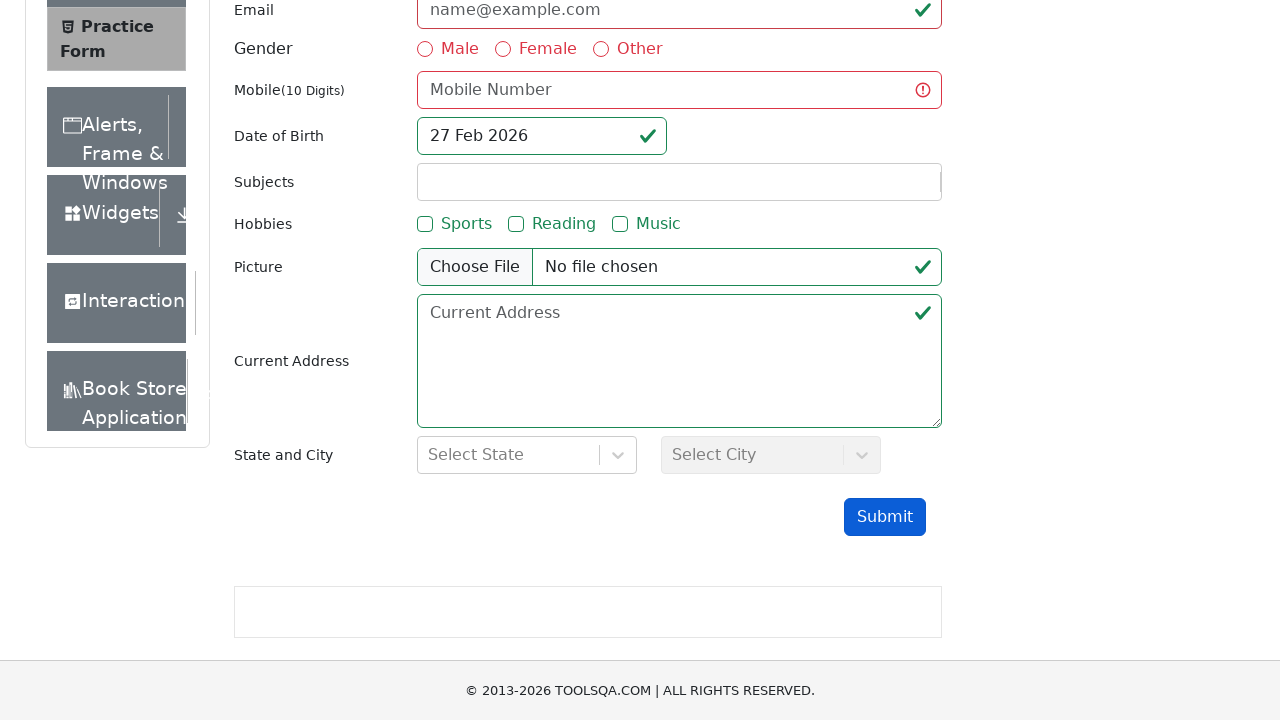

Verified that success message is not visible (count = 0)
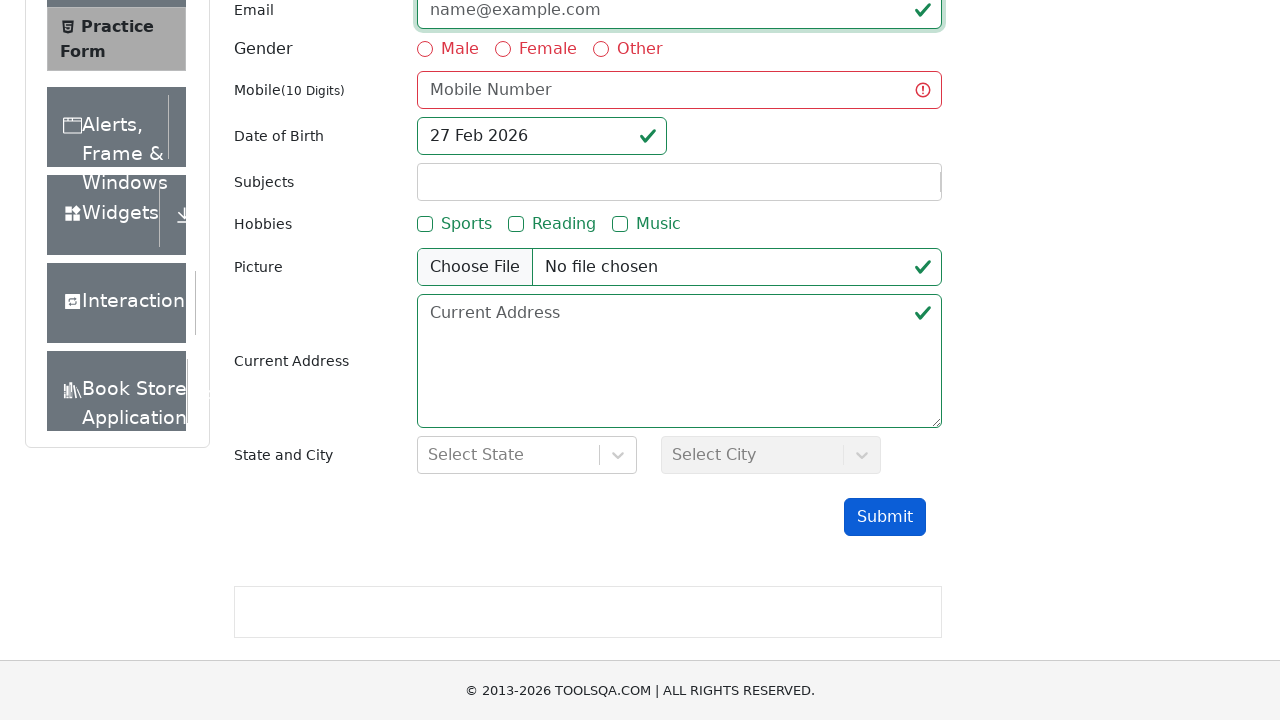

Assertion passed: form was not submitted with any invalid email format
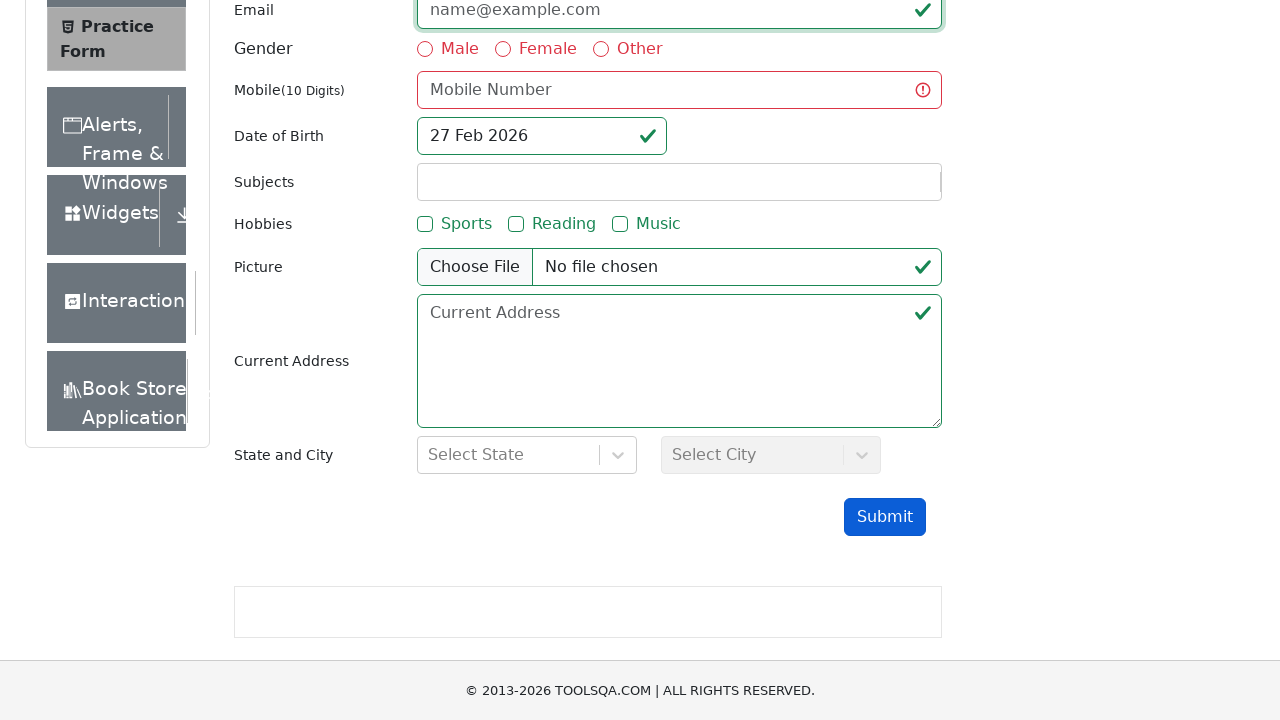

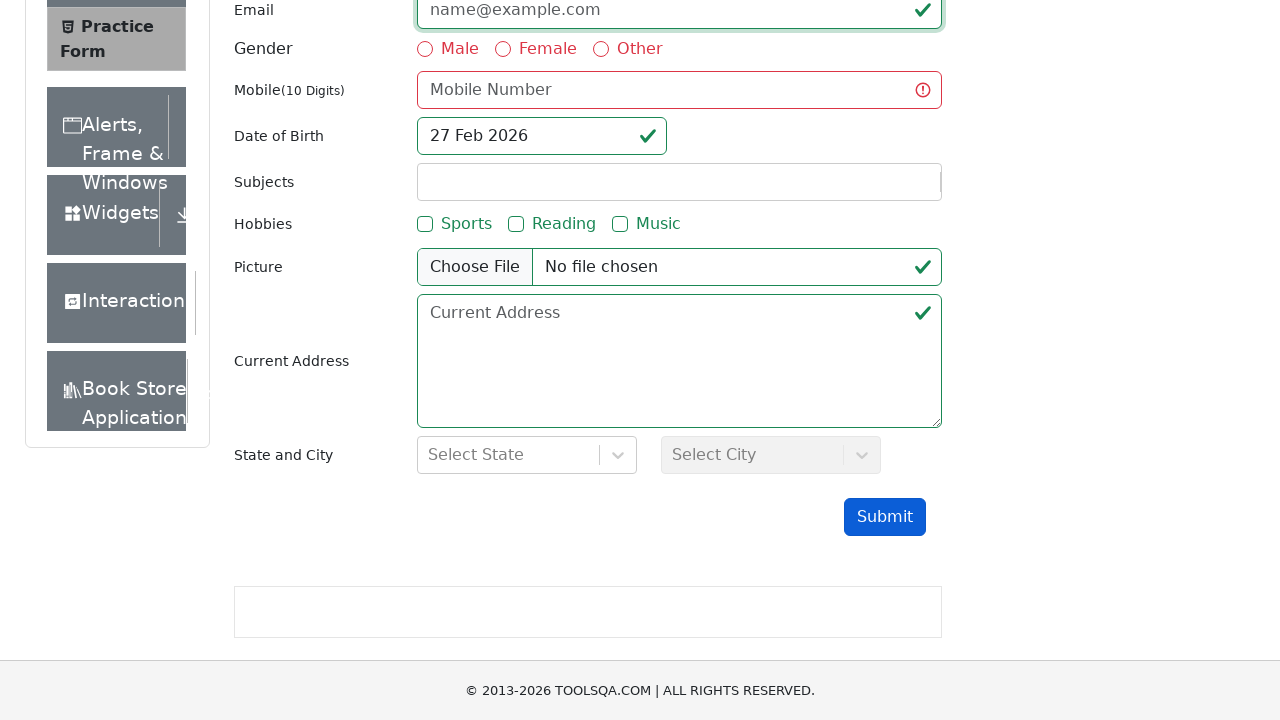